Tests different types of button clicks on a demo page - right click, regular click, and double click - and verifies the success messages appear

Starting URL: https://demoqa.com/buttons

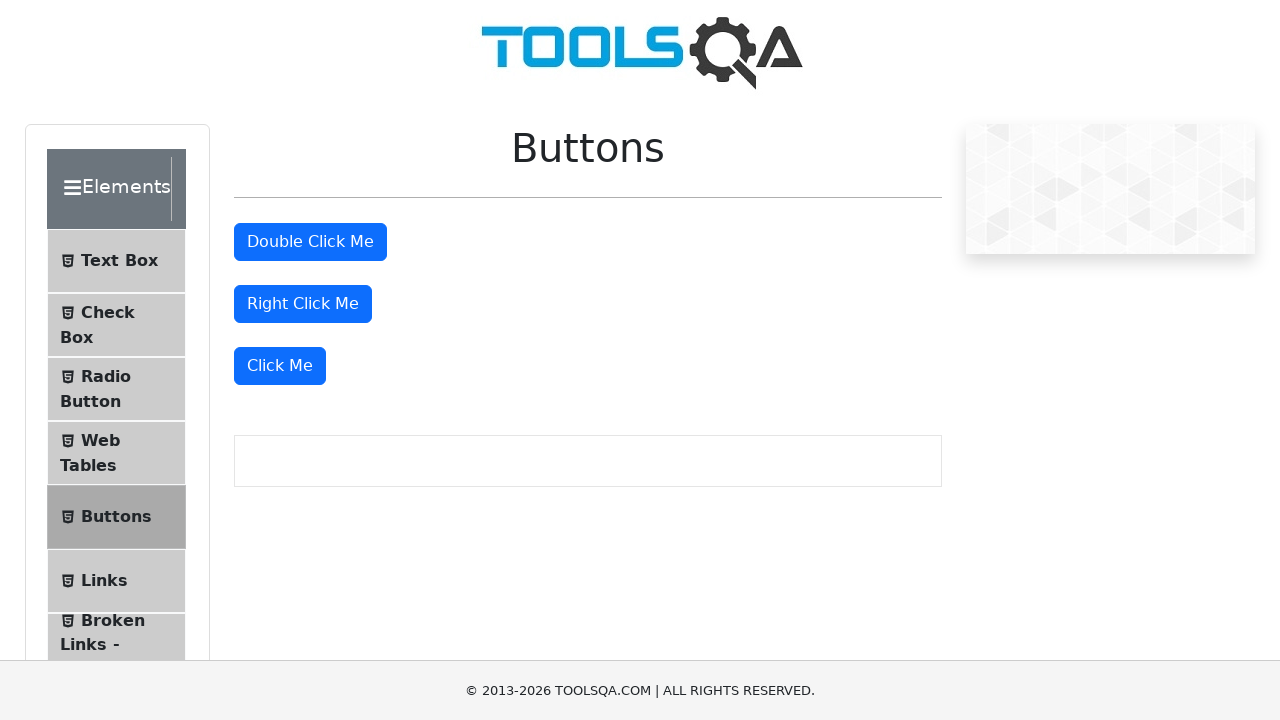

Located double click button element
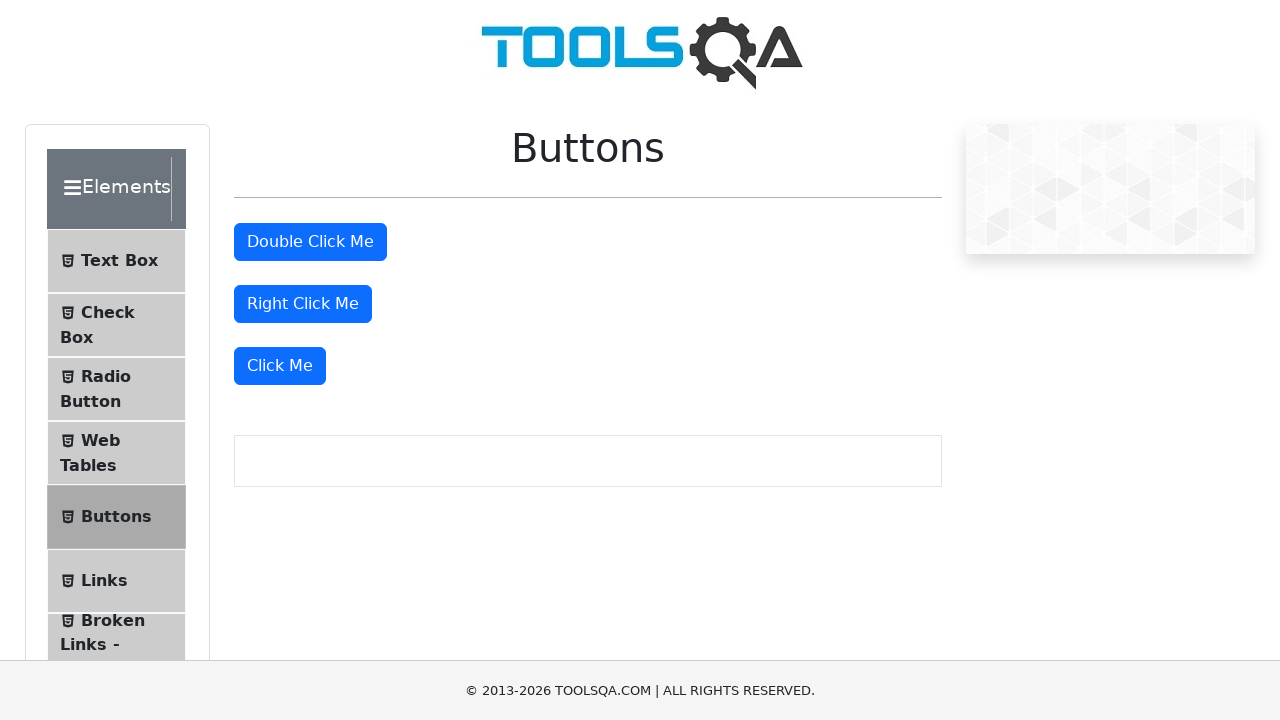

Located right click button element
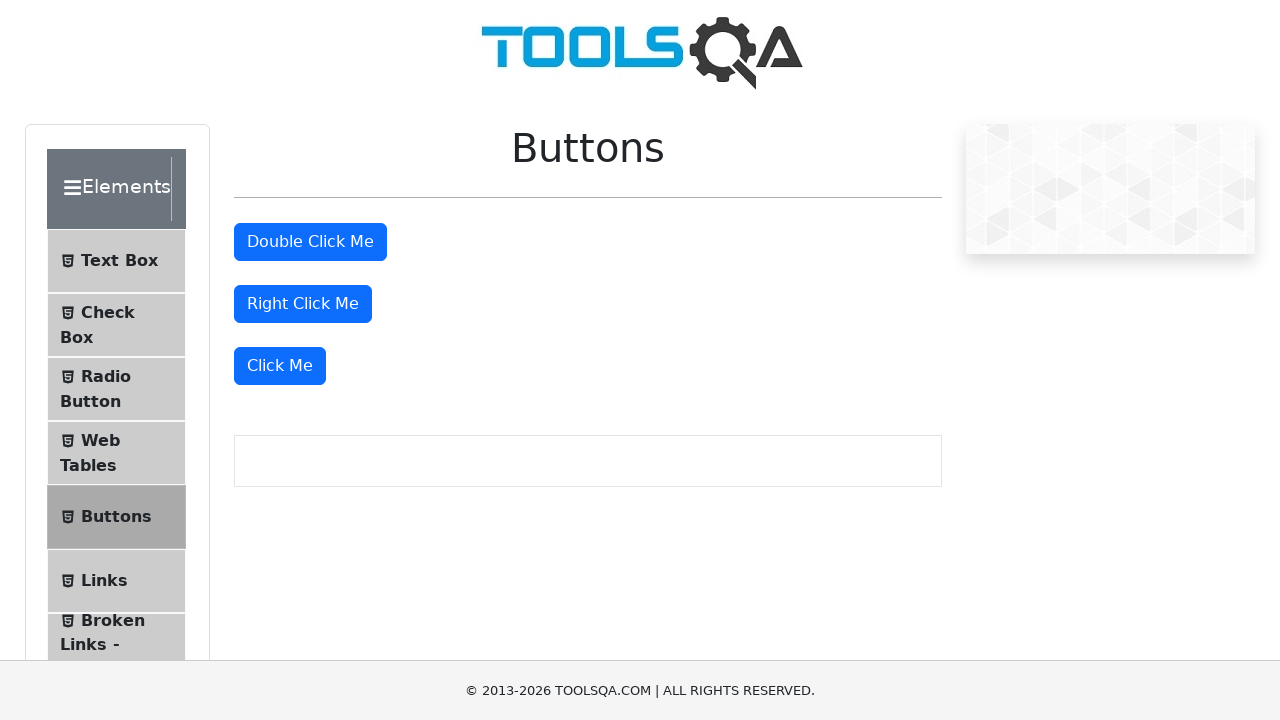

Located regular click button element
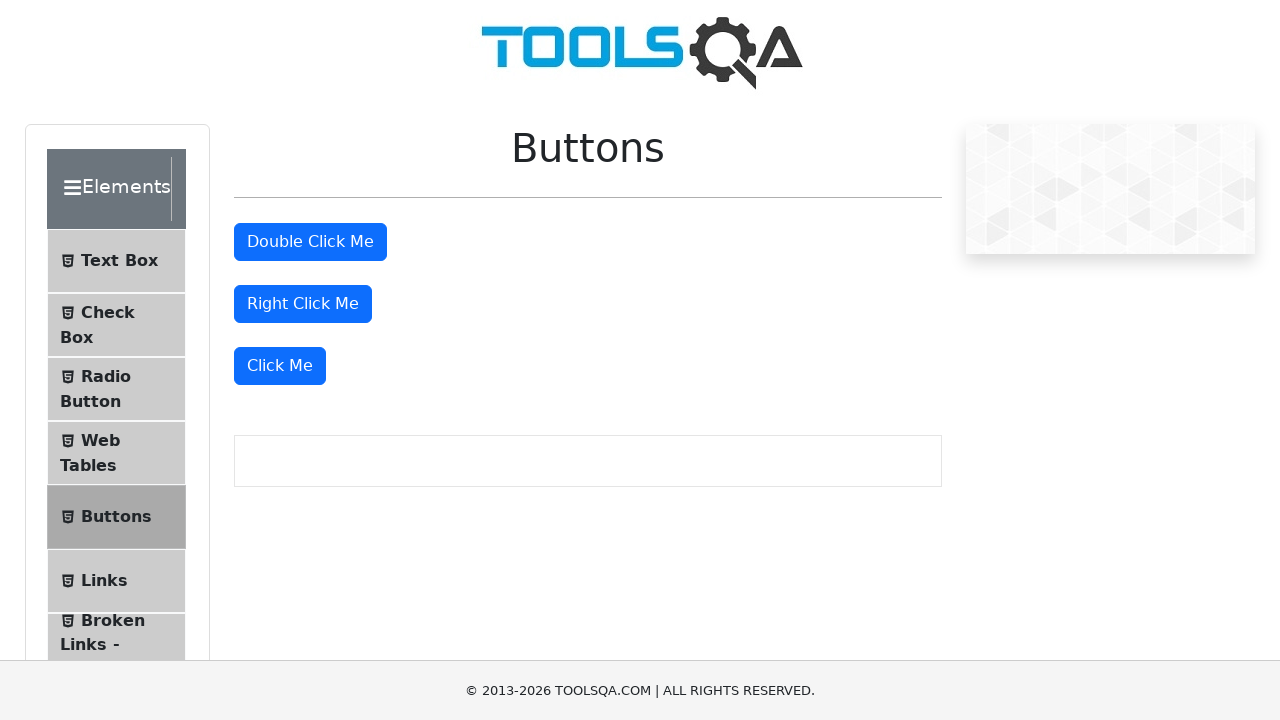

Scrolled right click button into view
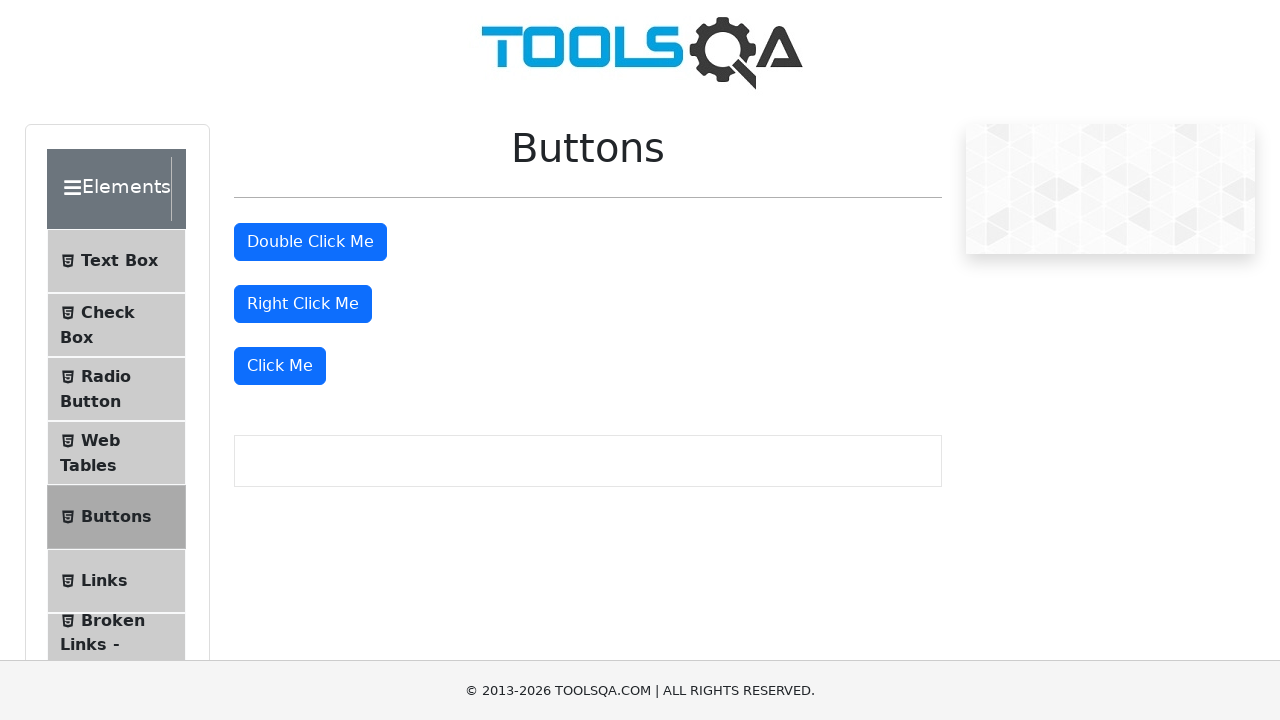

Performed right click on right click button at (303, 304) on xpath=//button[@id='rightClickBtn']
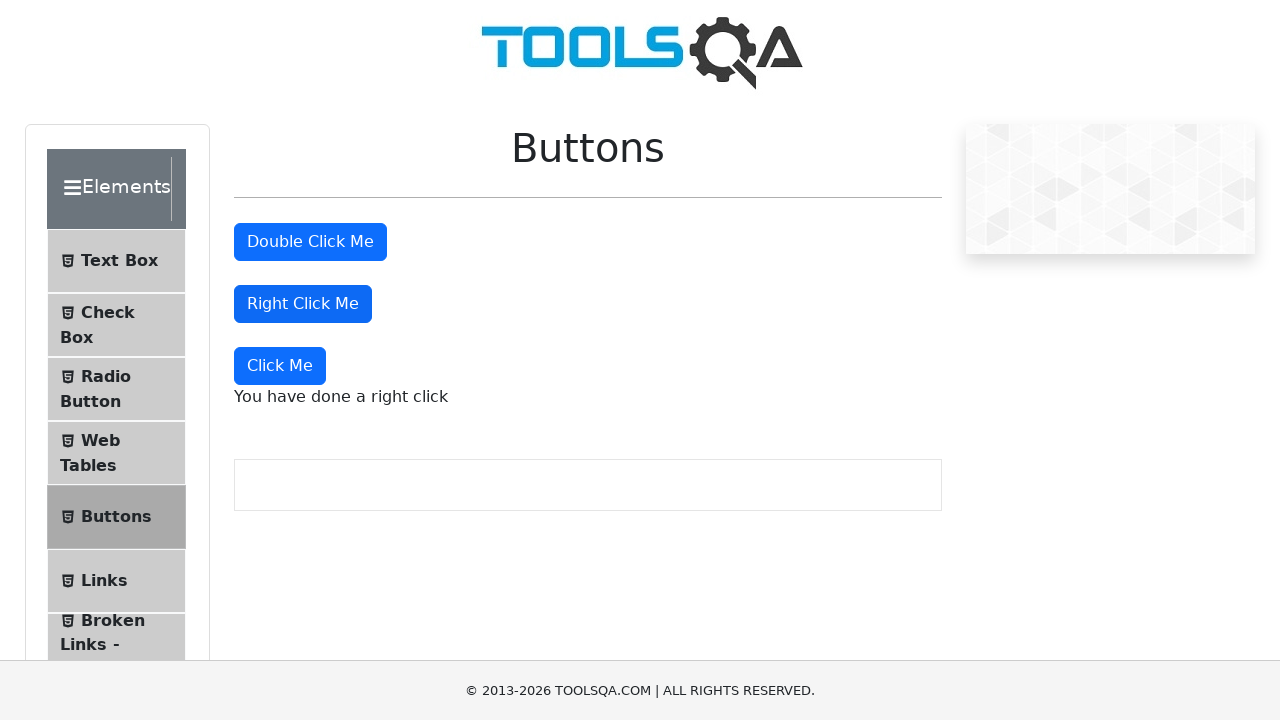

Located right click success message element
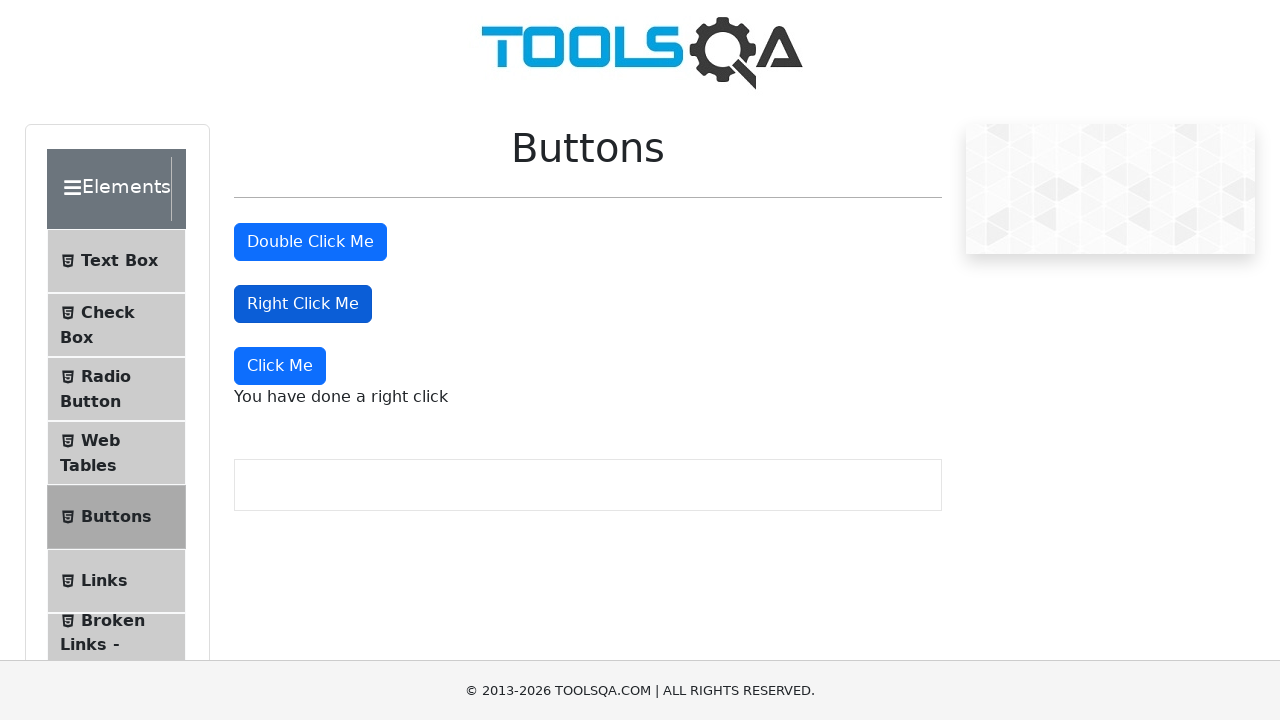

Right click success message appeared
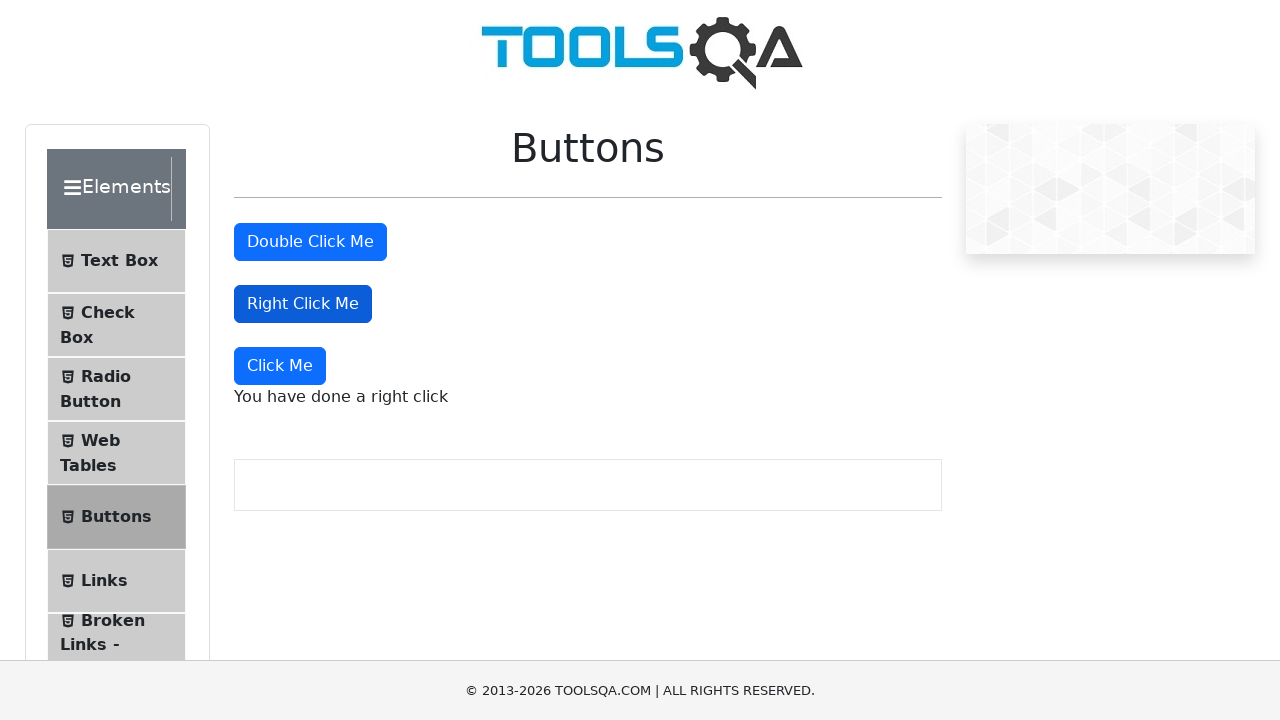

Scrolled regular click button into view
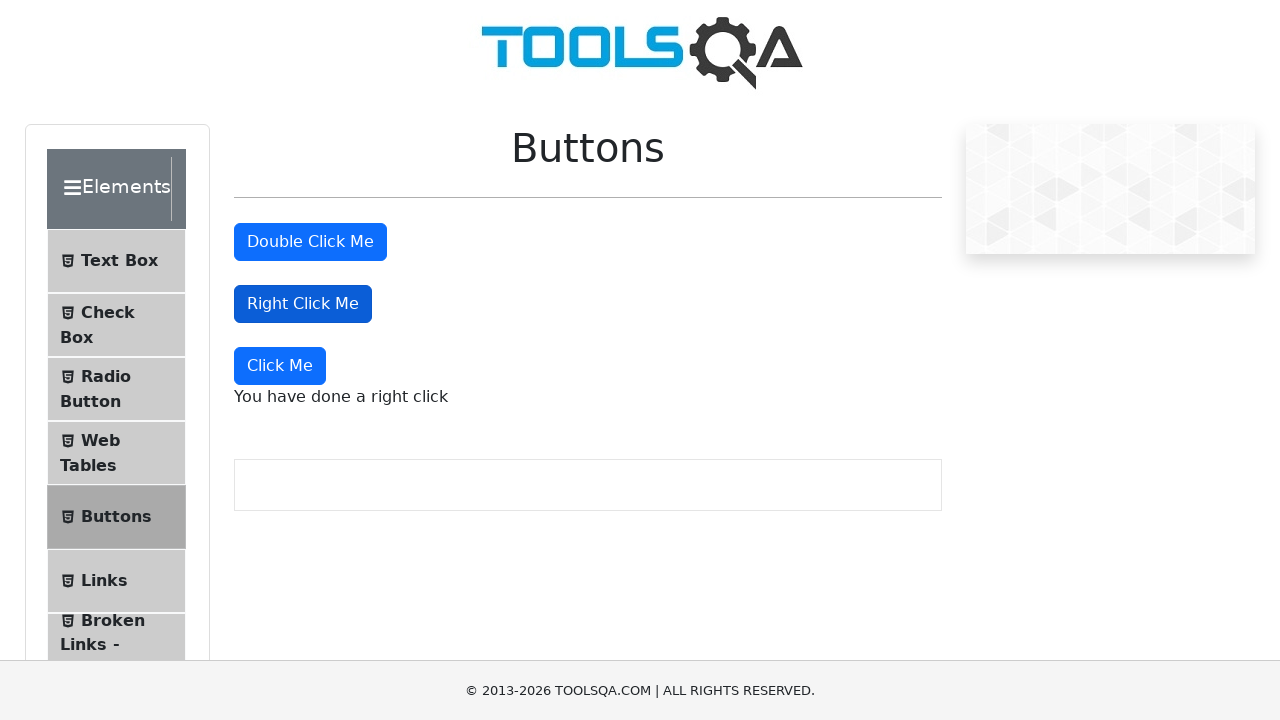

Performed regular click on click button at (280, 366) on xpath=//button[@id='rightClickBtn']/following::button
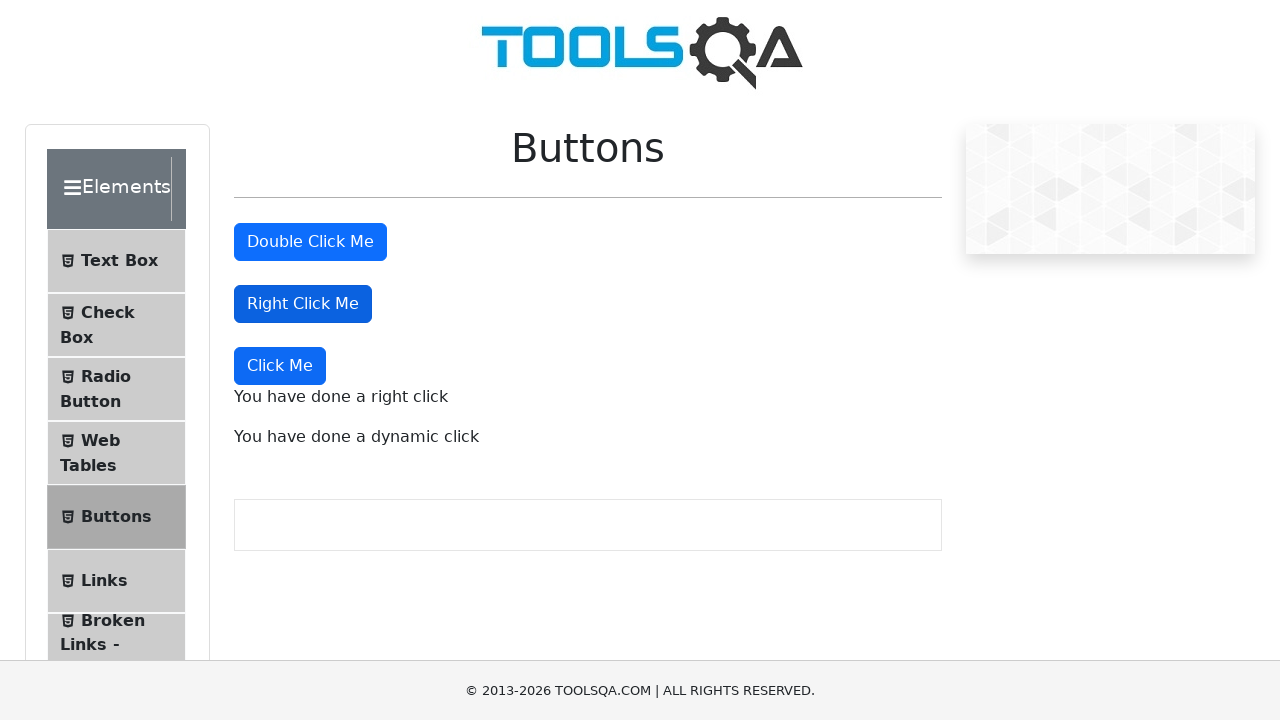

Located regular click success message element
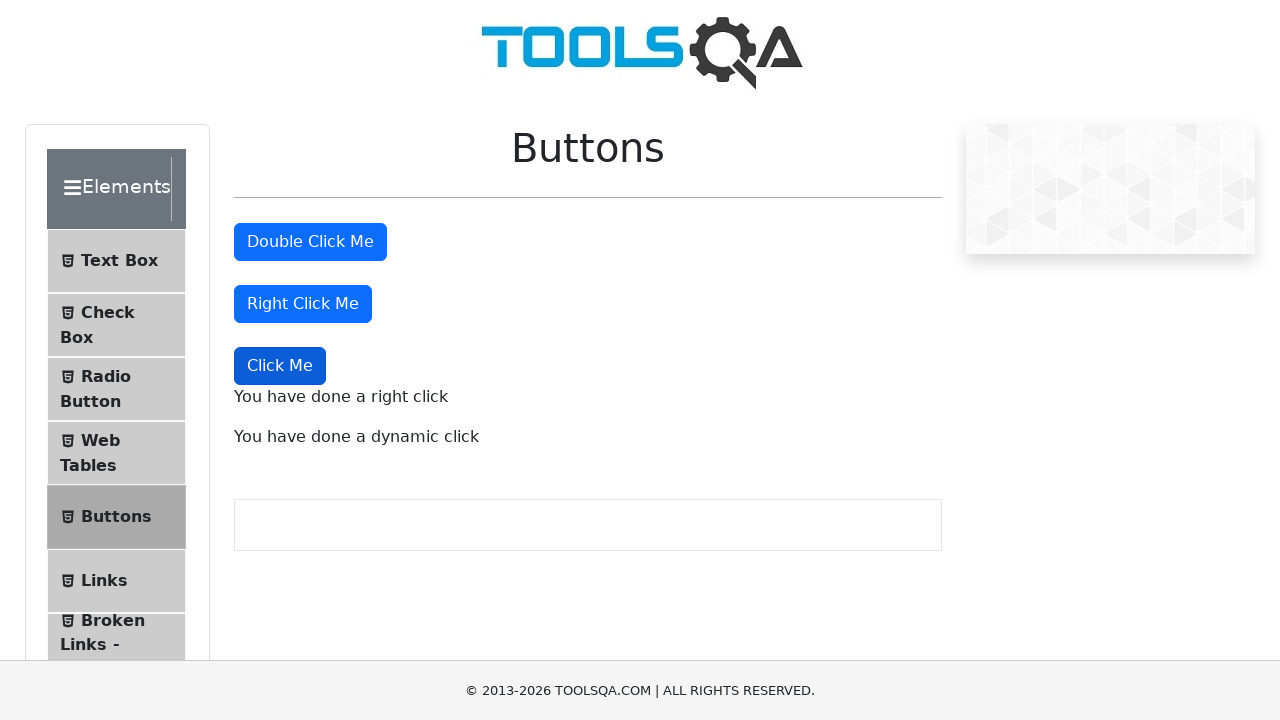

Regular click success message appeared
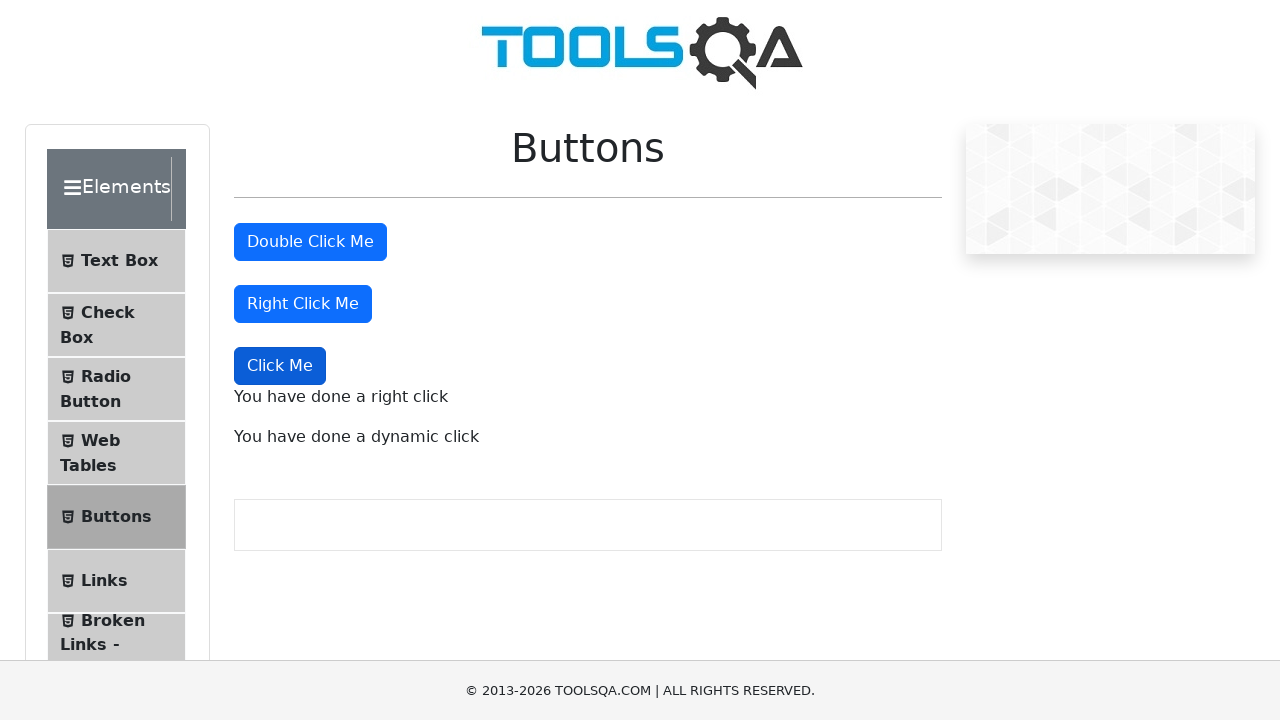

Scrolled double click button into view
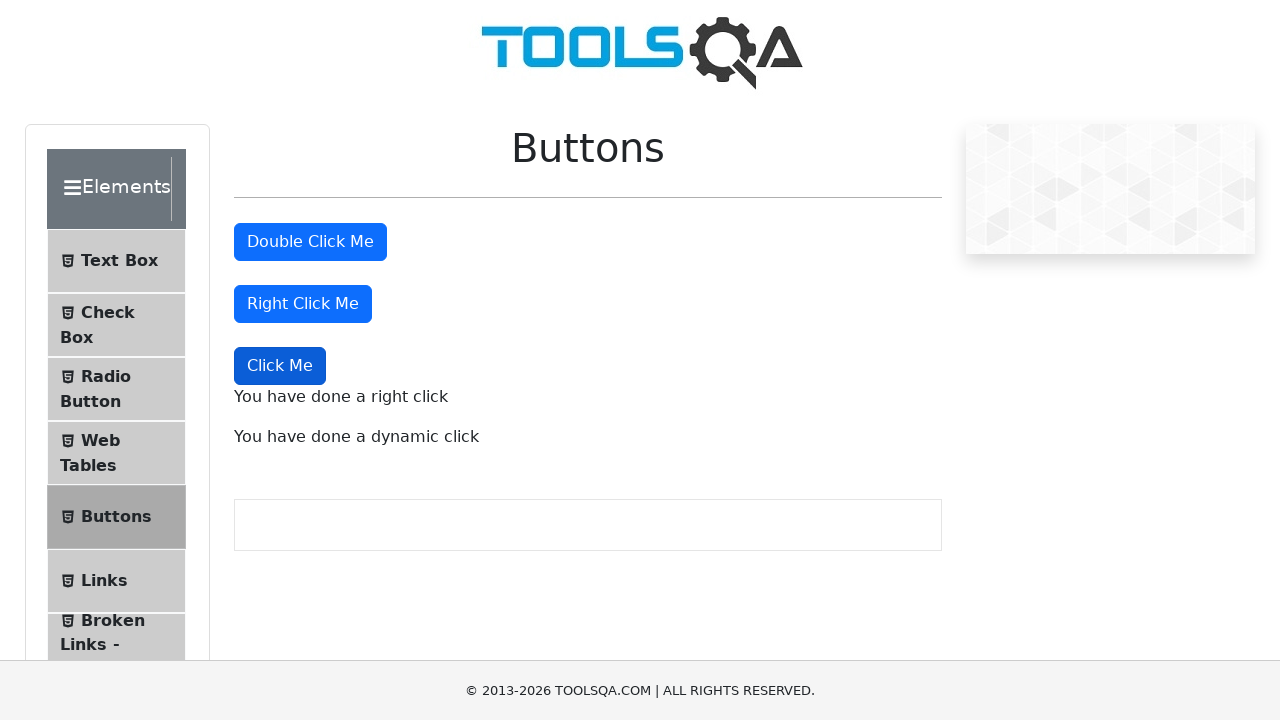

Performed double click on double click button at (310, 242) on xpath=//button[@id='doubleClickBtn']
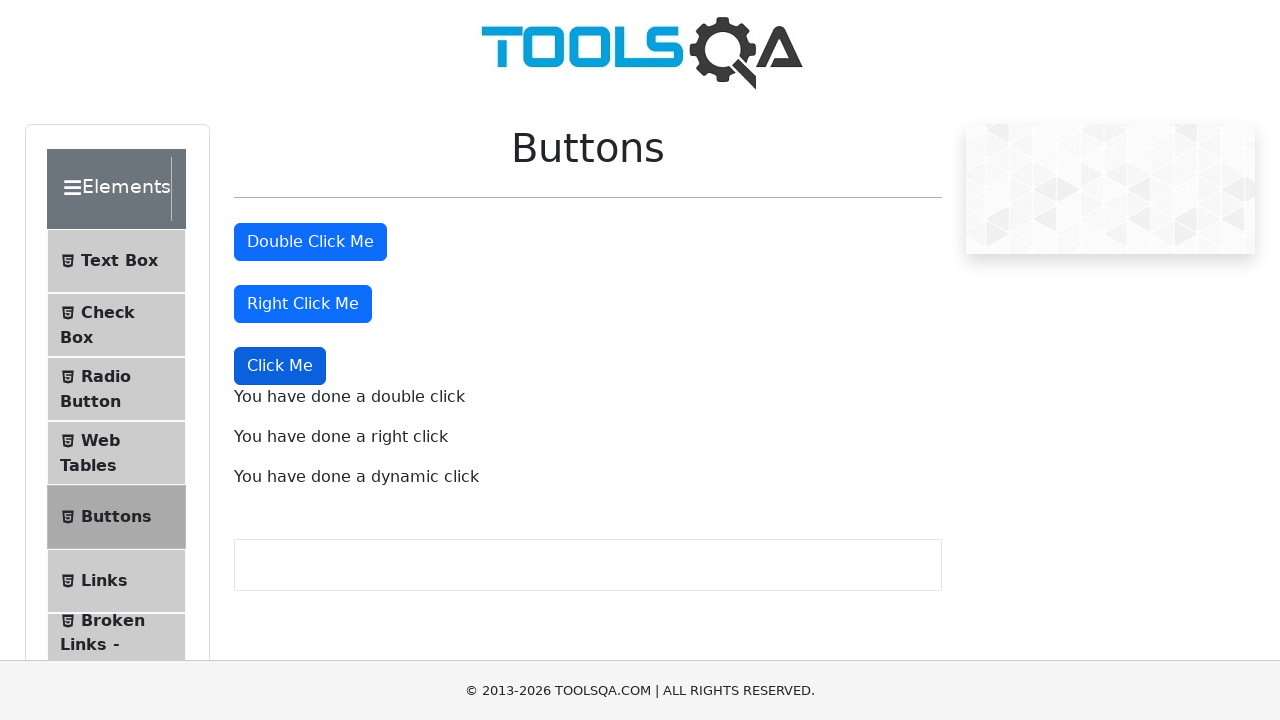

Located double click success message element
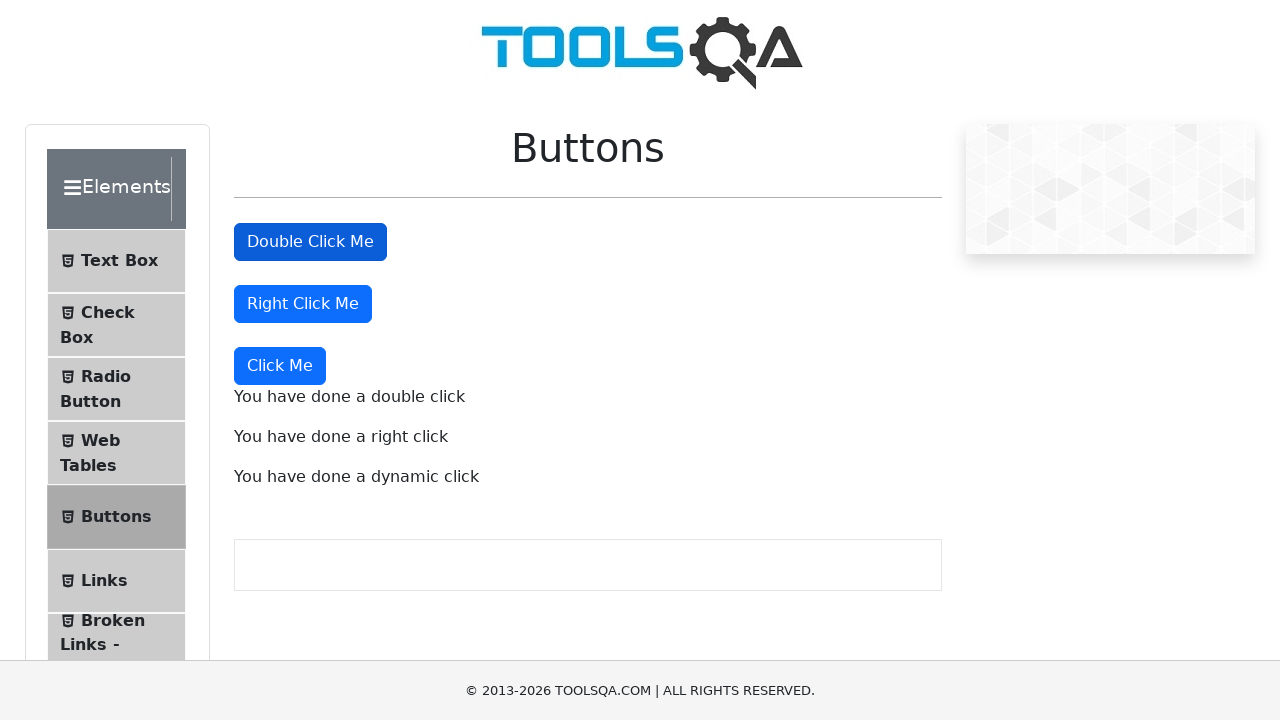

Double click success message appeared
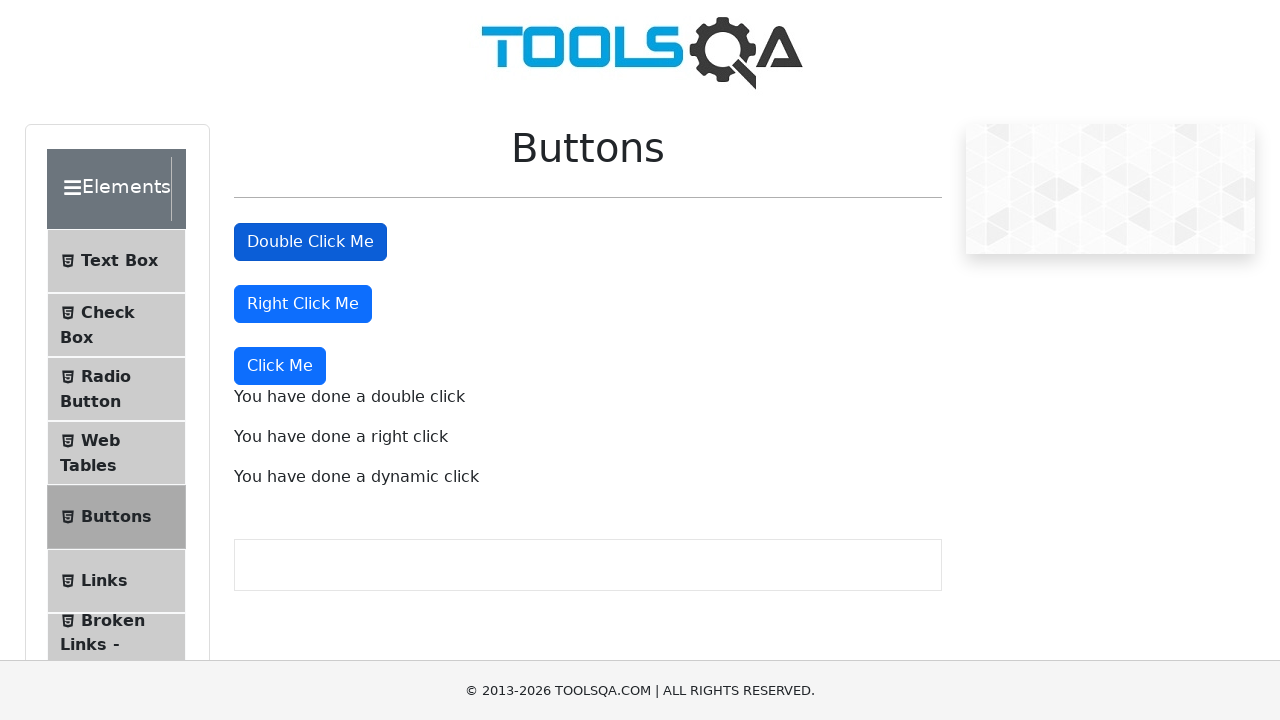

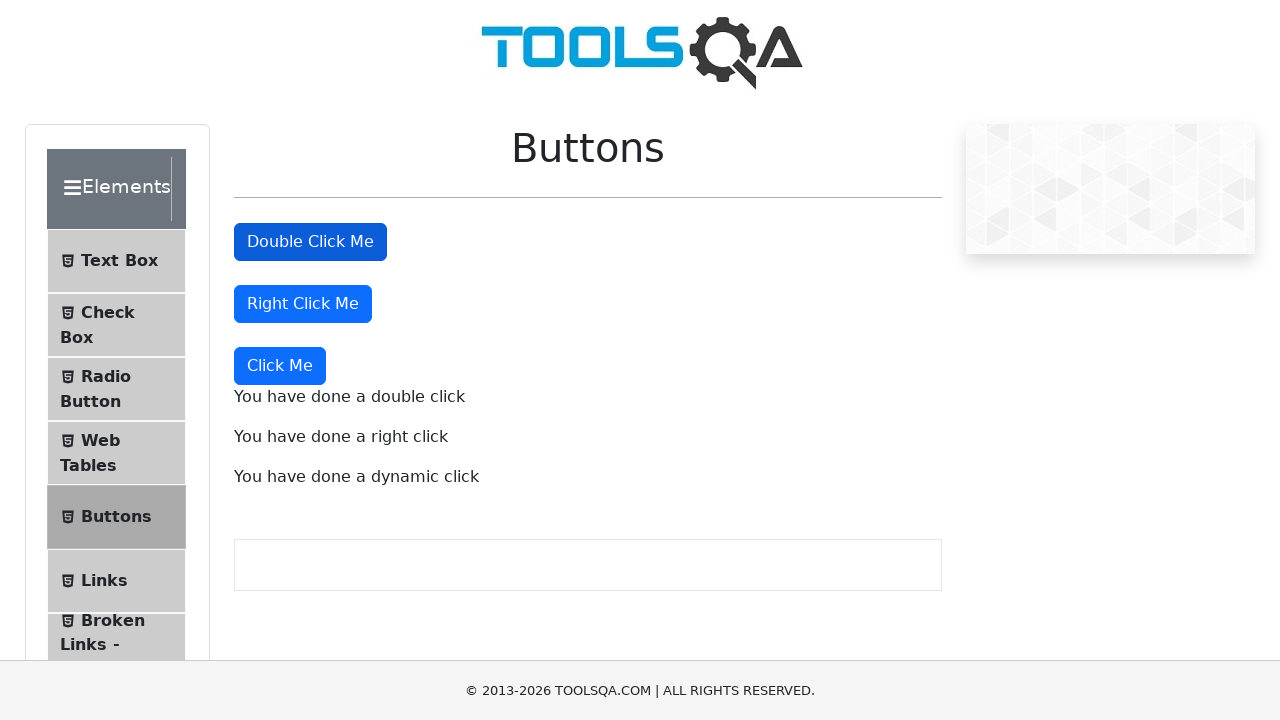